Tests flight booking dropdown functionality by selecting origin and destination cities (Bangalore to Delhi) from dropdown menus

Starting URL: https://rahulshettyacademy.com/dropdownsPractise/

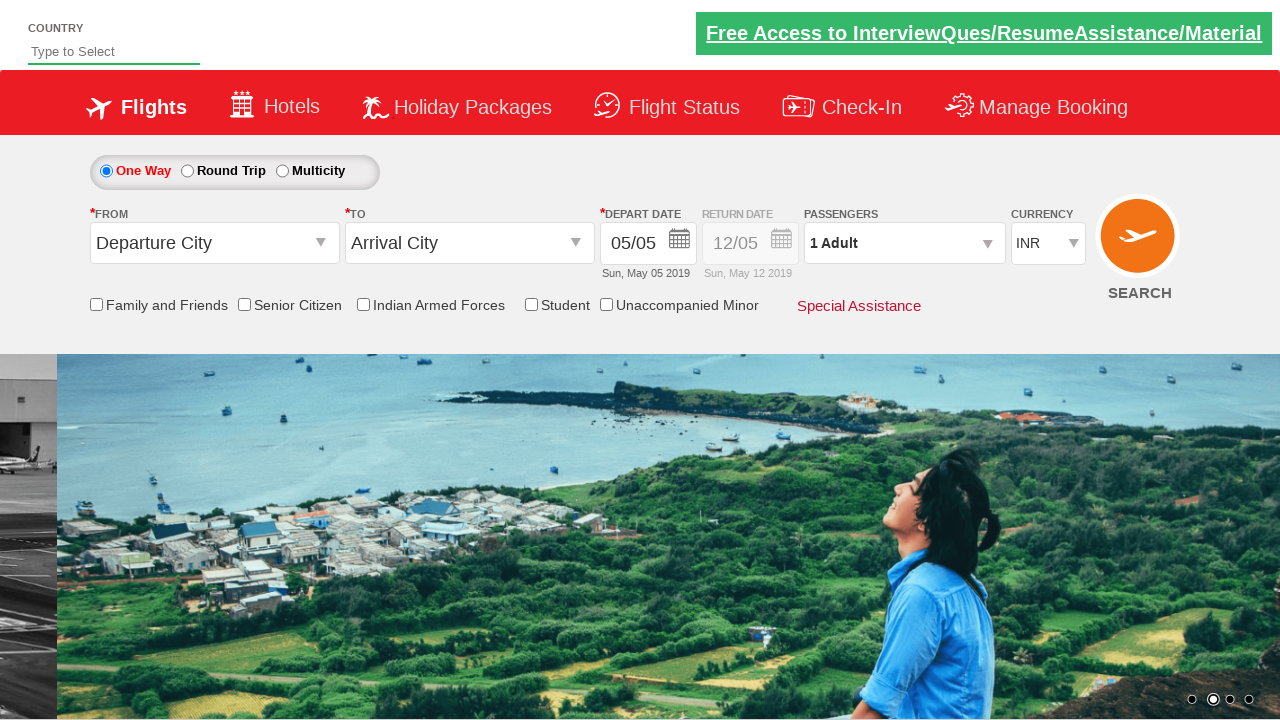

Clicked on origin station dropdown to open it at (214, 243) on #ctl00_mainContent_ddl_originStation1_CTXT
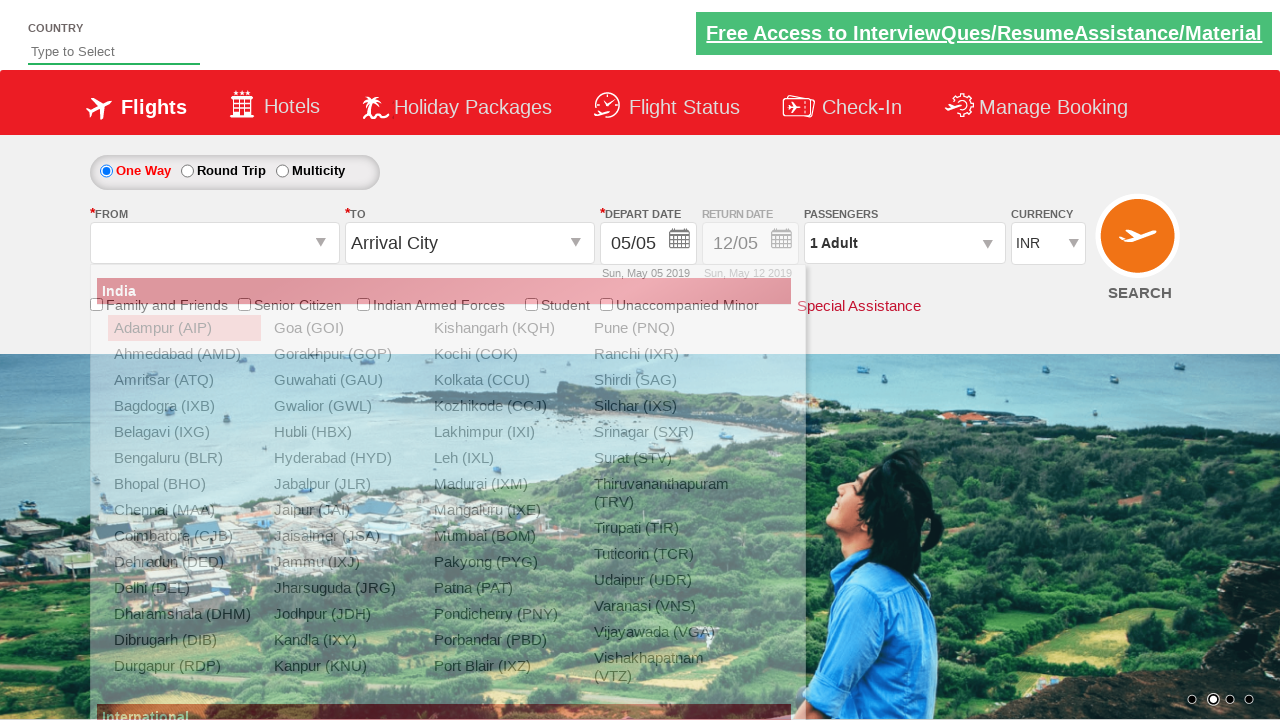

Selected Bangalore (BLR) as origin city at (184, 458) on xpath=//a[@value='BLR']
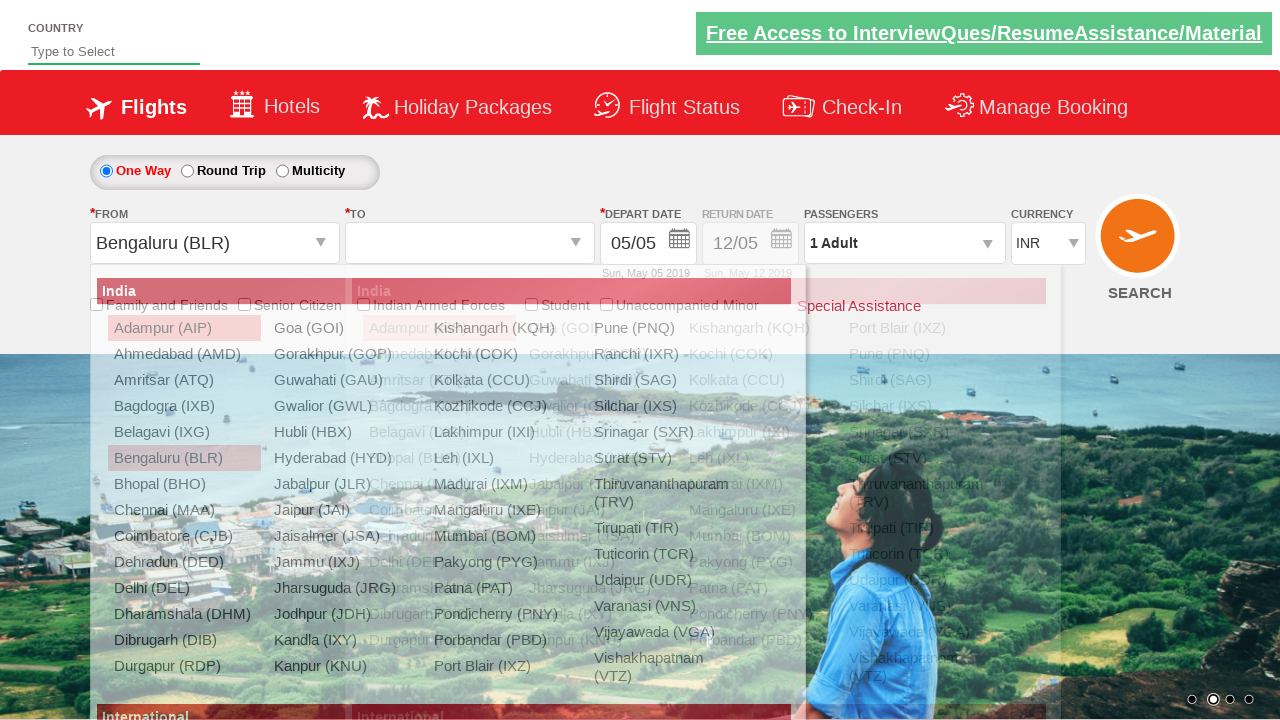

Waited for destination dropdown to be ready
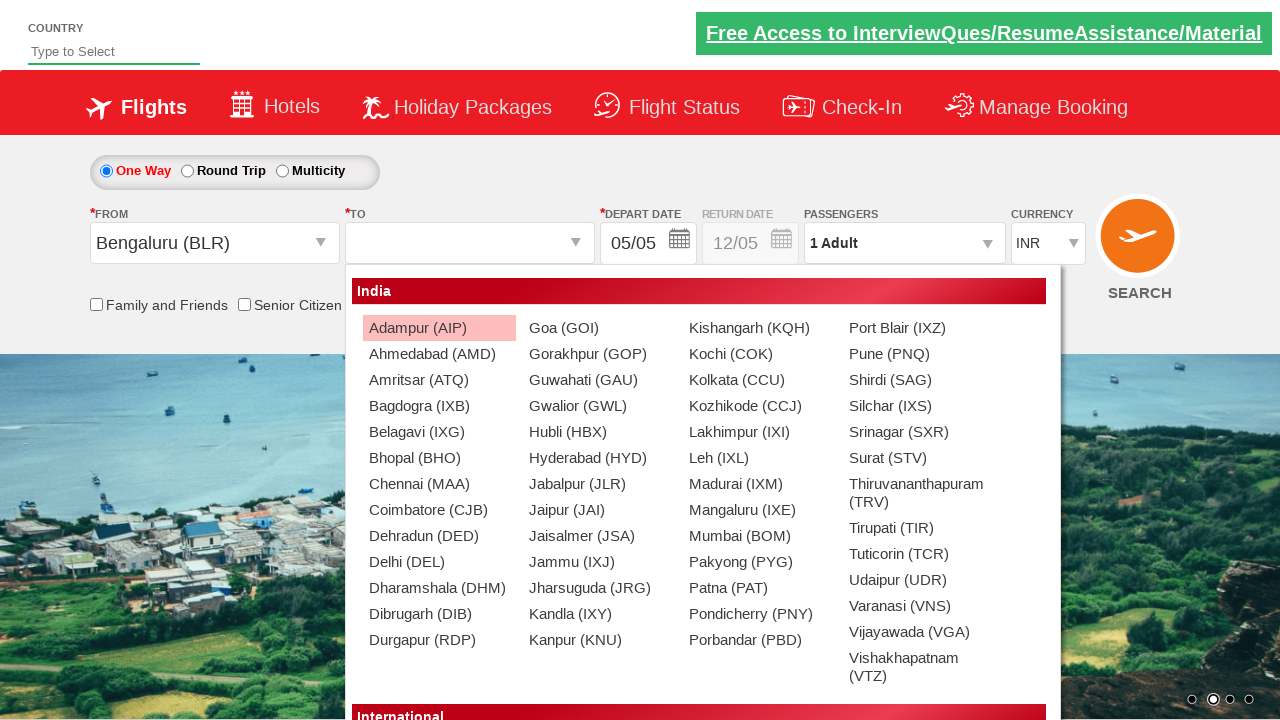

Selected Delhi (DEL) as destination city at (439, 562) on (//a[@value='DEL'])[2]
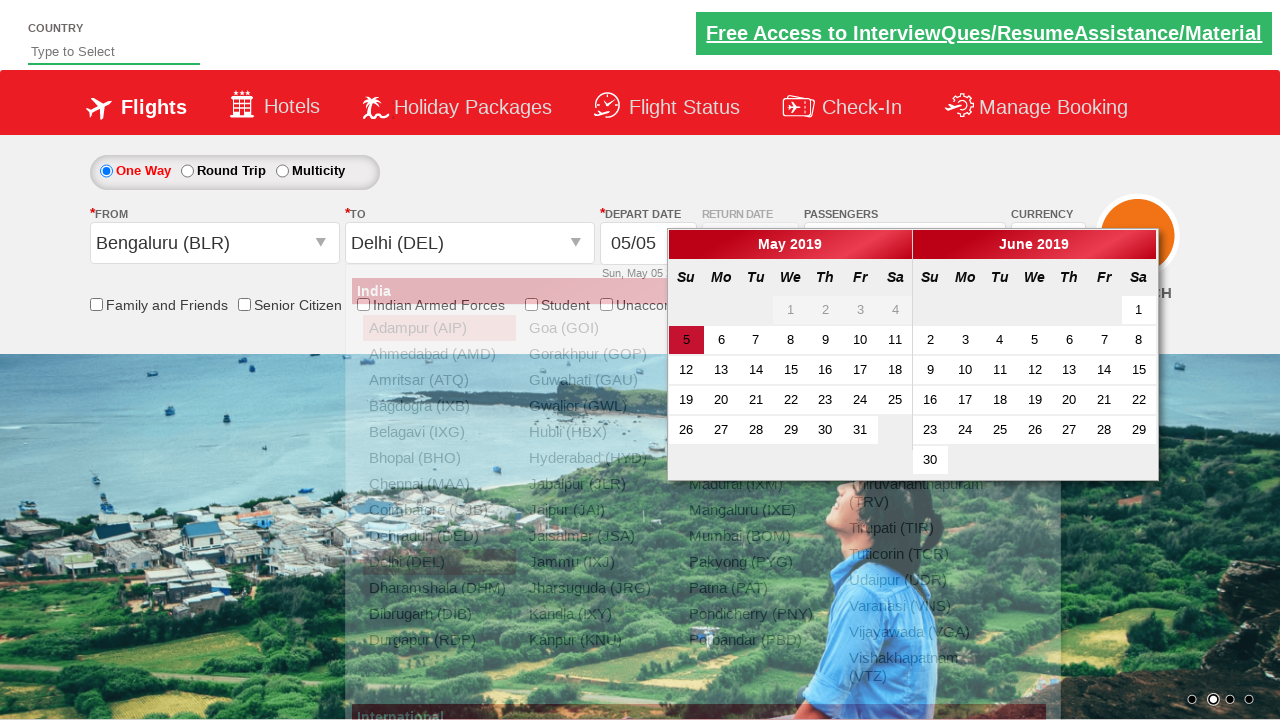

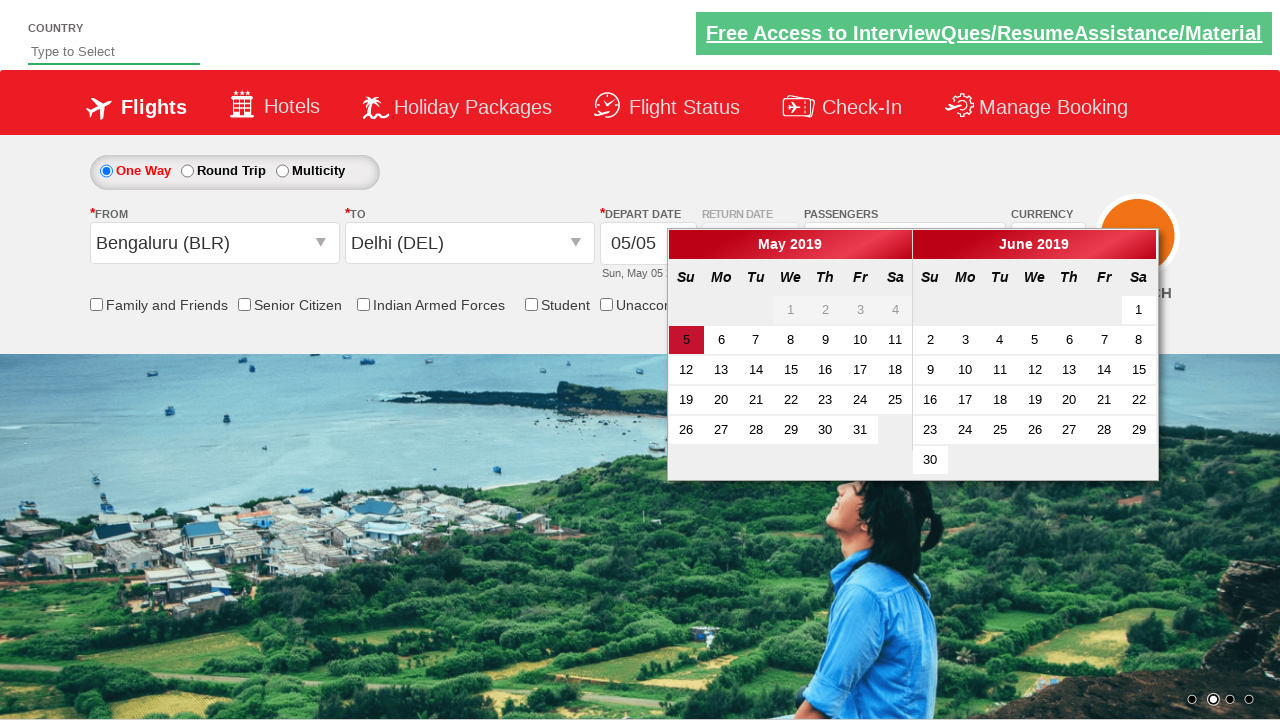